Tests dynamic content loading by navigating to the dynamic loading example, clicking the start button, and waiting for the hidden element to become visible after loading completes.

Starting URL: https://the-internet.herokuapp.com/dynamic_loading

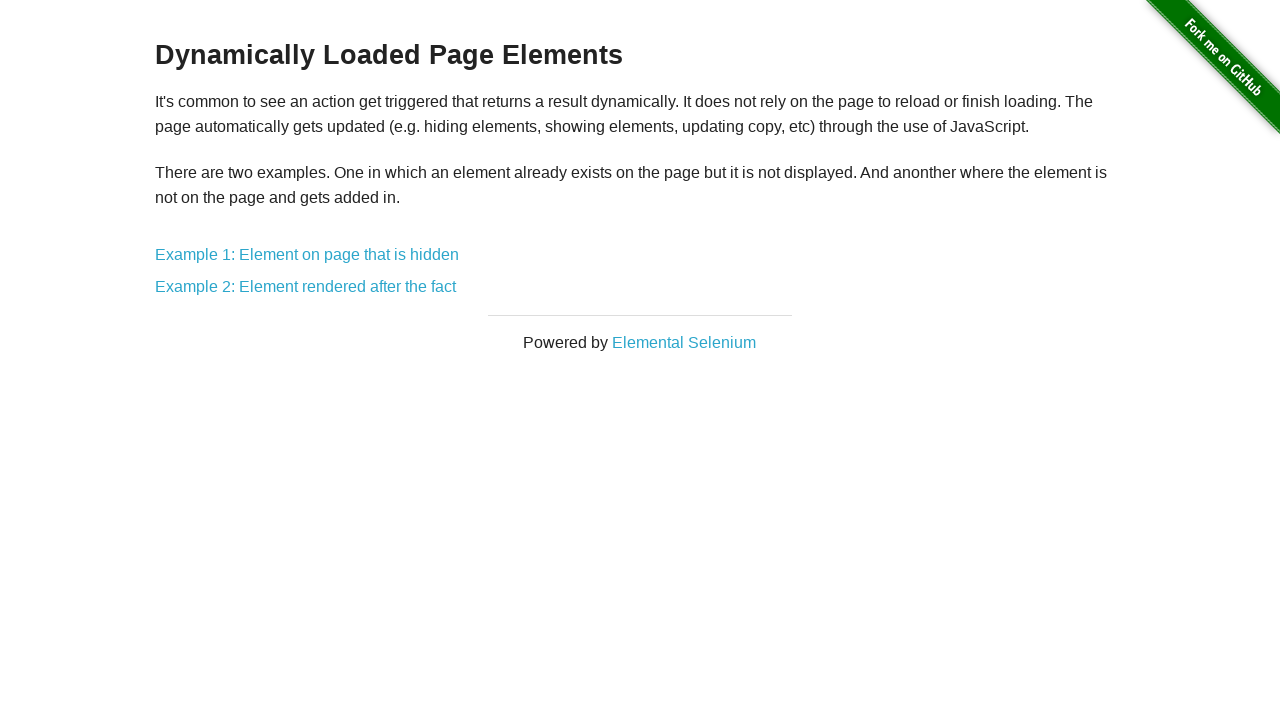

Navigated to dynamic loading example page
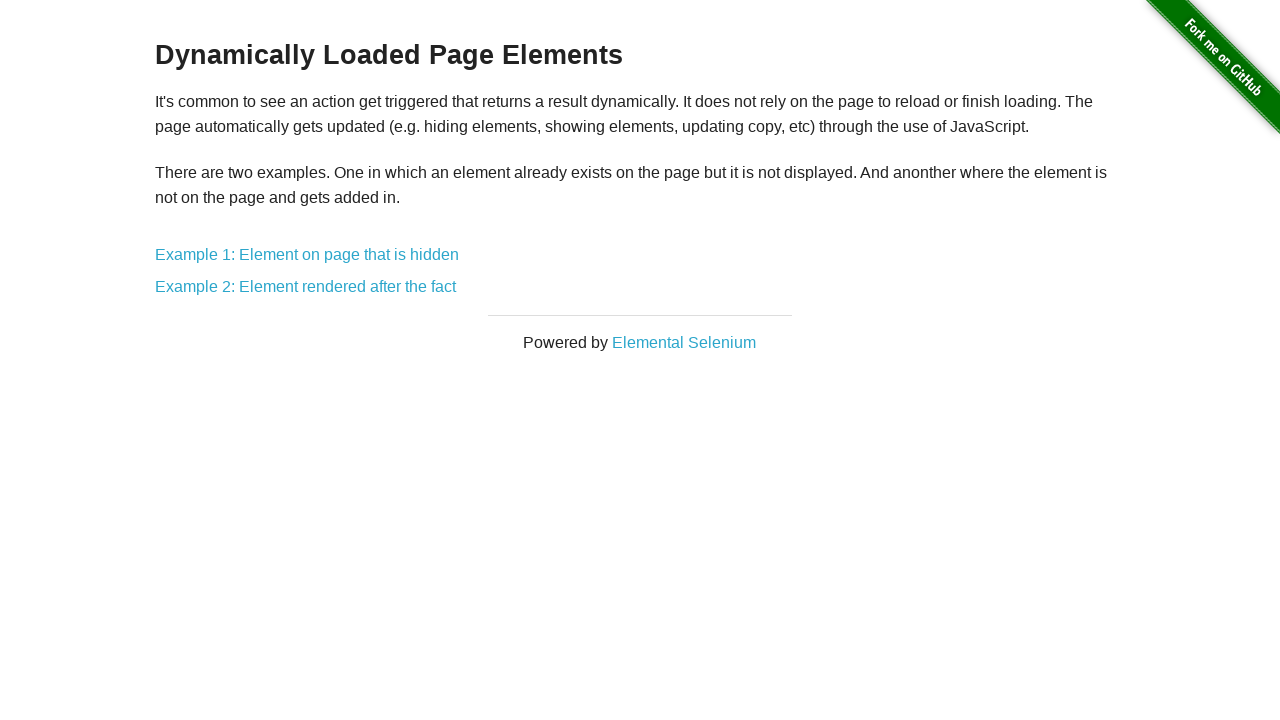

Clicked on the first dynamic loading example link at (307, 255) on a[href='/dynamic_loading/1']
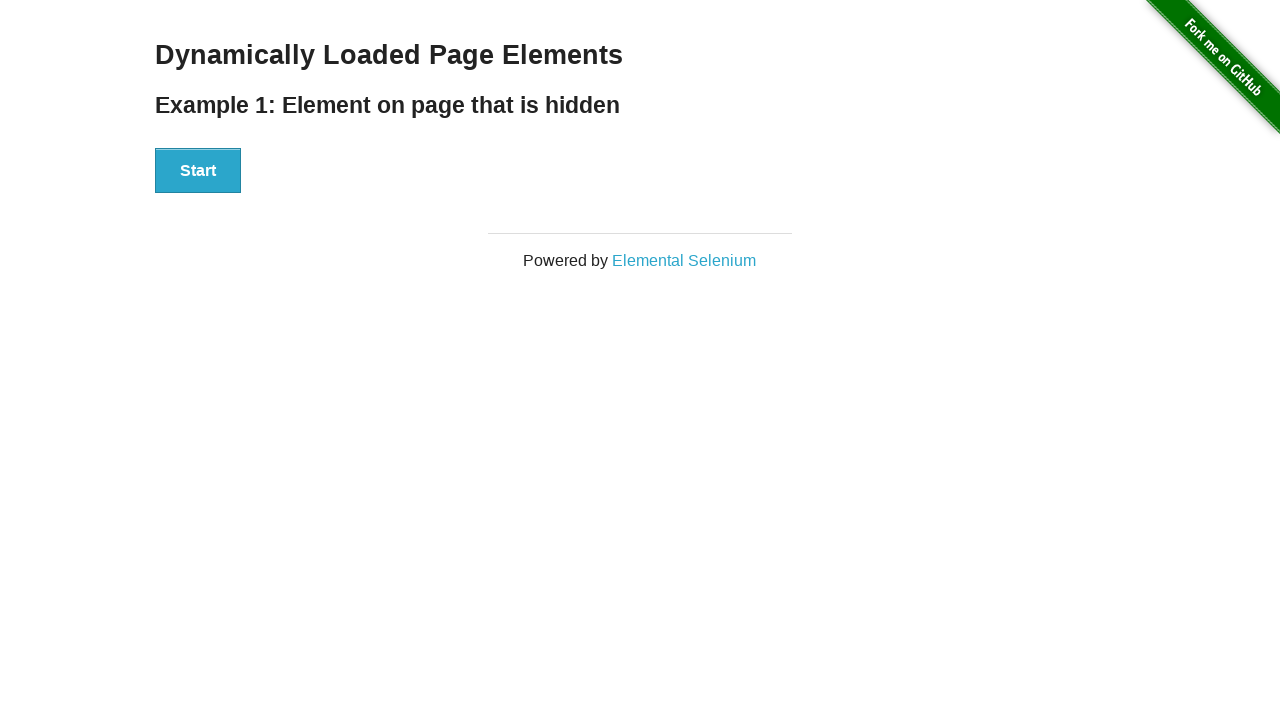

Clicked the start button to begin loading at (198, 171) on xpath=//div[@id='start']/button
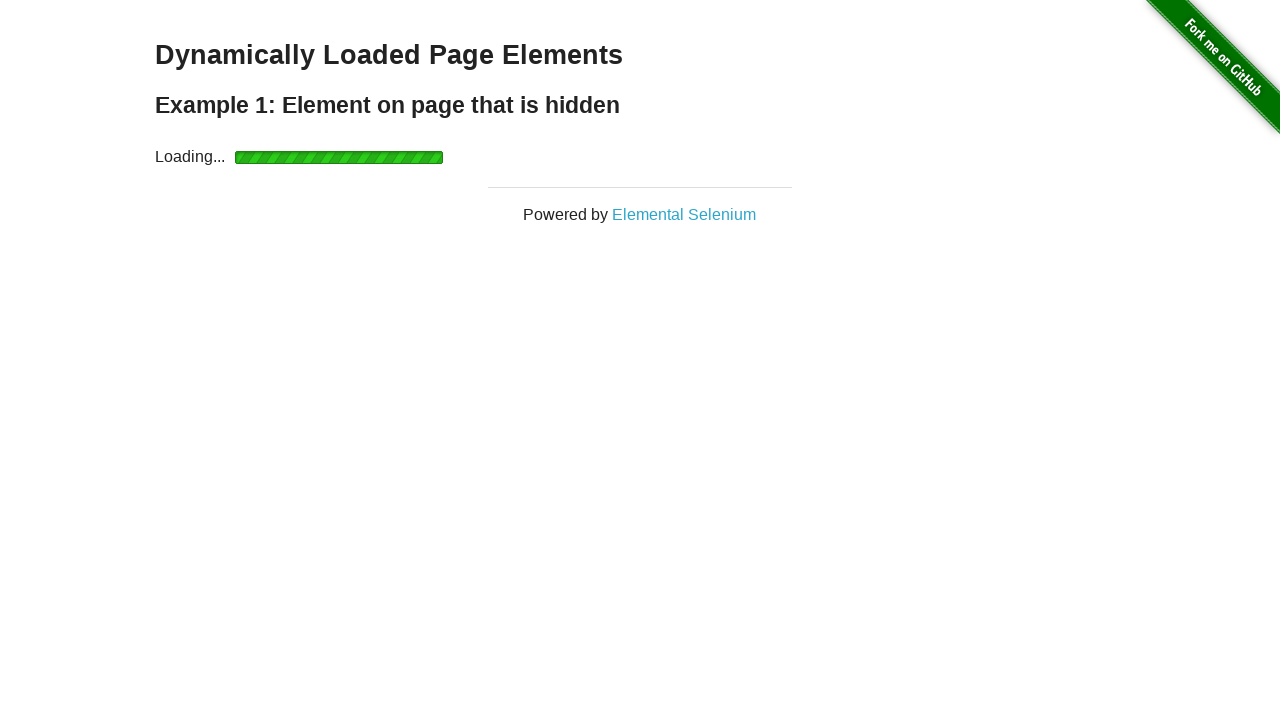

Waited for finish element to become visible after dynamic loading completed
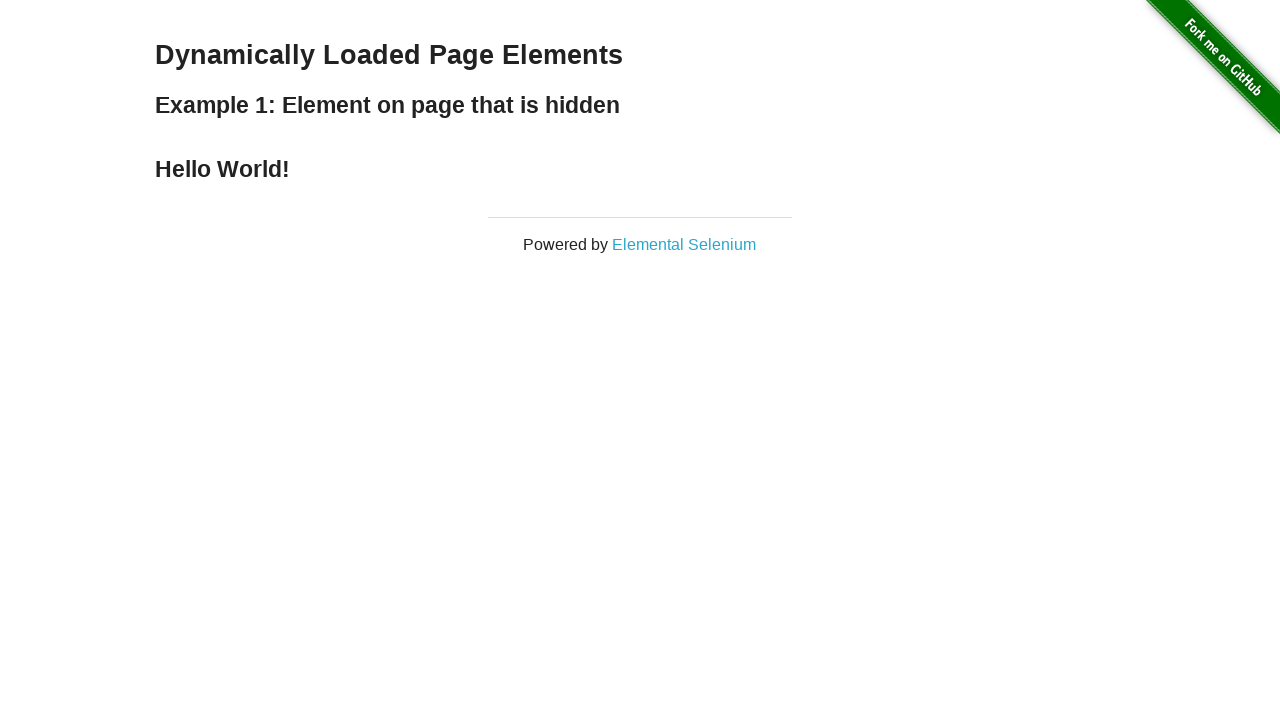

Verified finish text element is visible
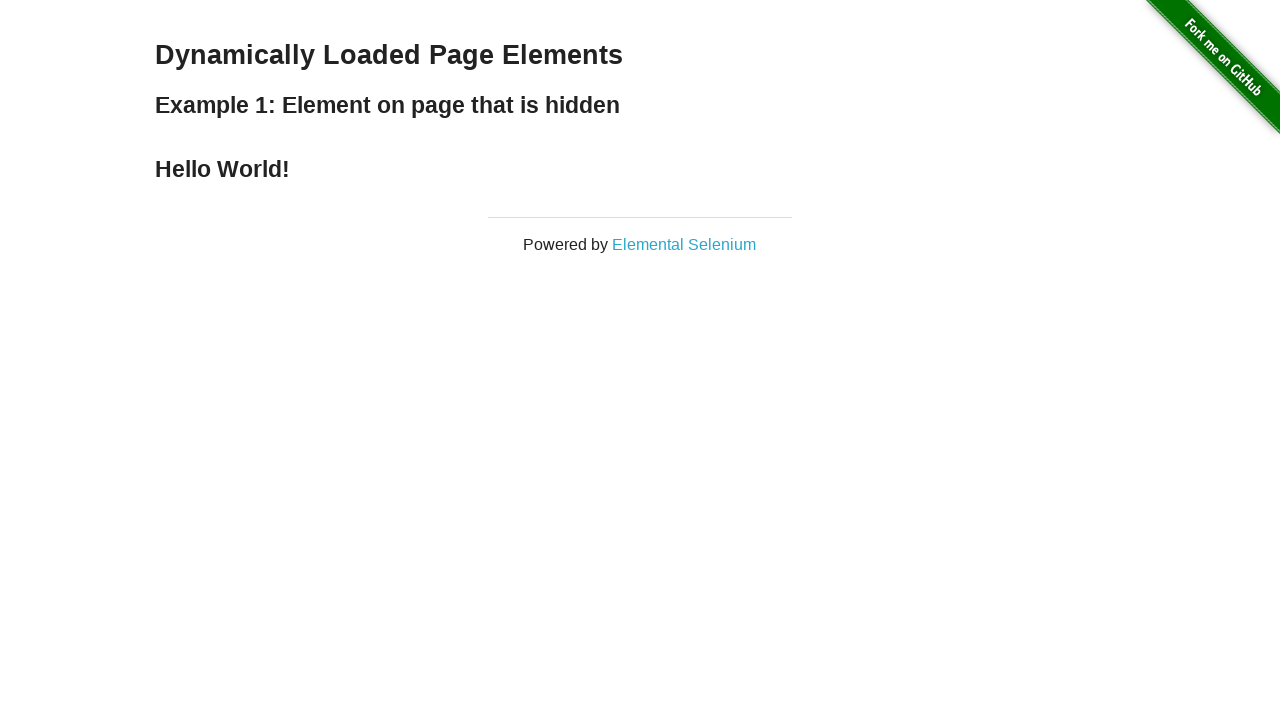

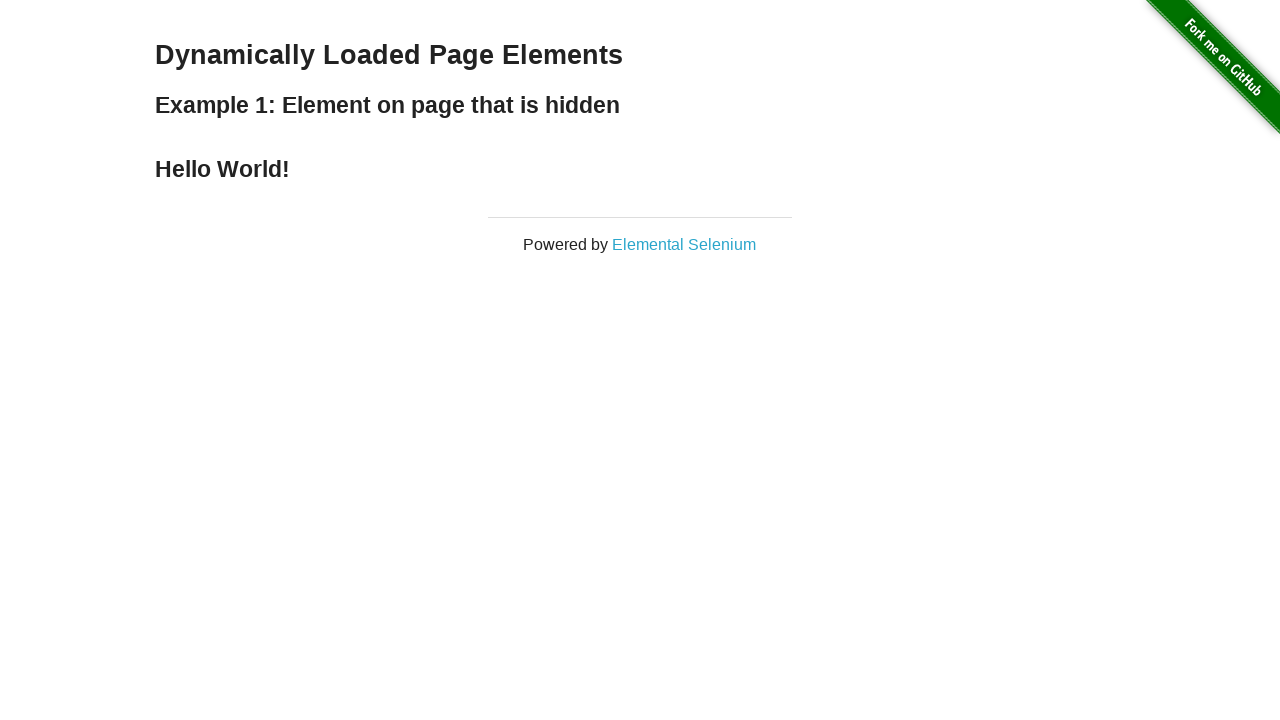